Tests dropdown selection functionality by selecting options from a state dropdown using three different methods: by visible text, by value, and by index.

Starting URL: https://practice.cydeo.com/dropdown

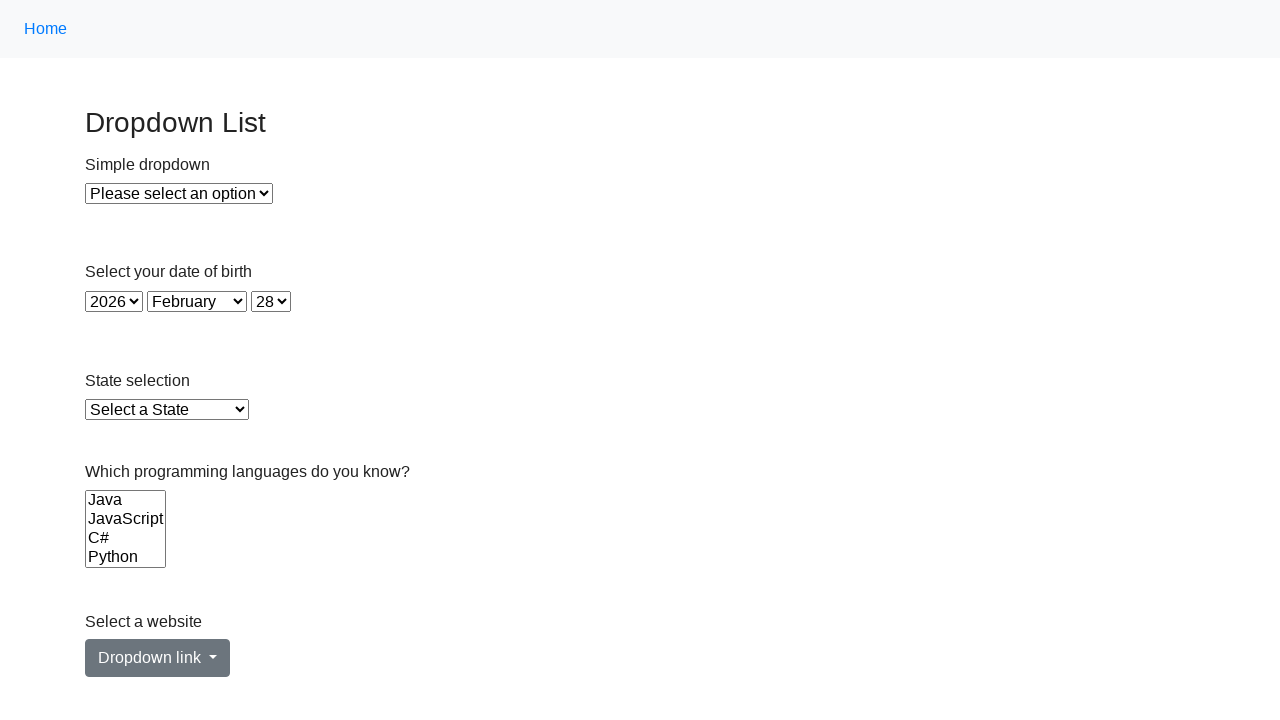

Navigated to dropdown practice page
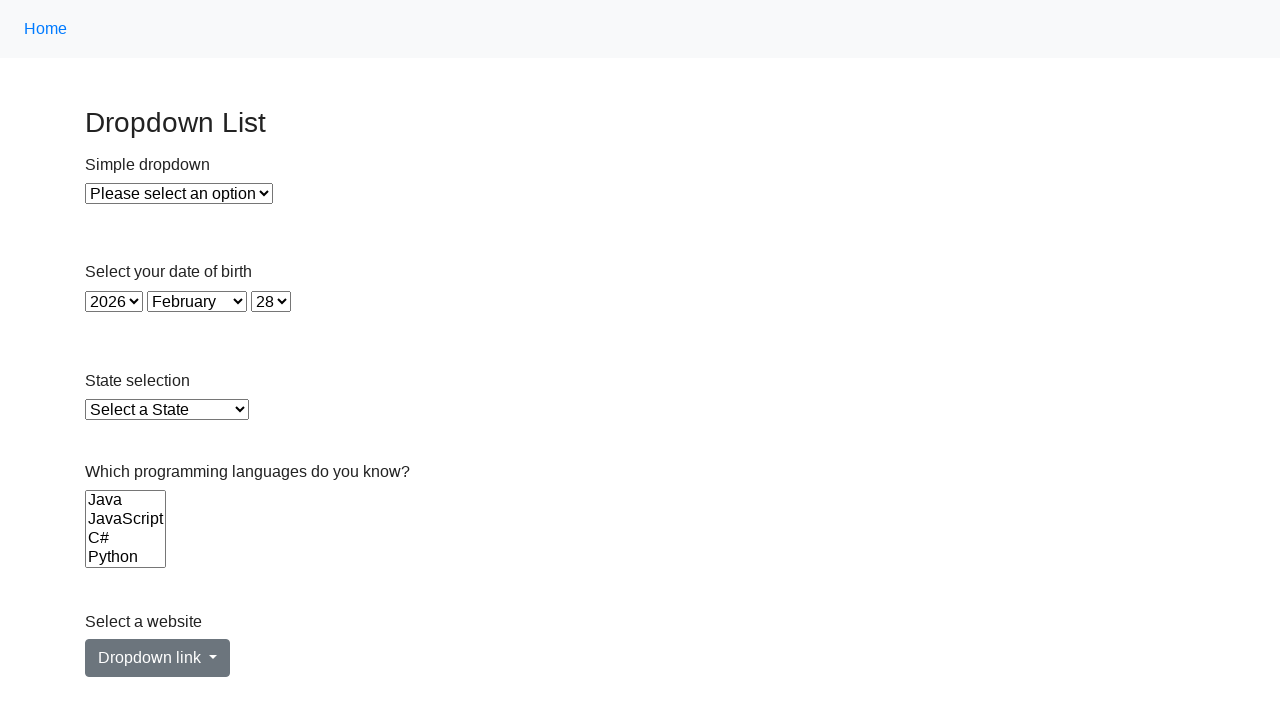

Selected 'Illinois' from state dropdown by visible text on select#state
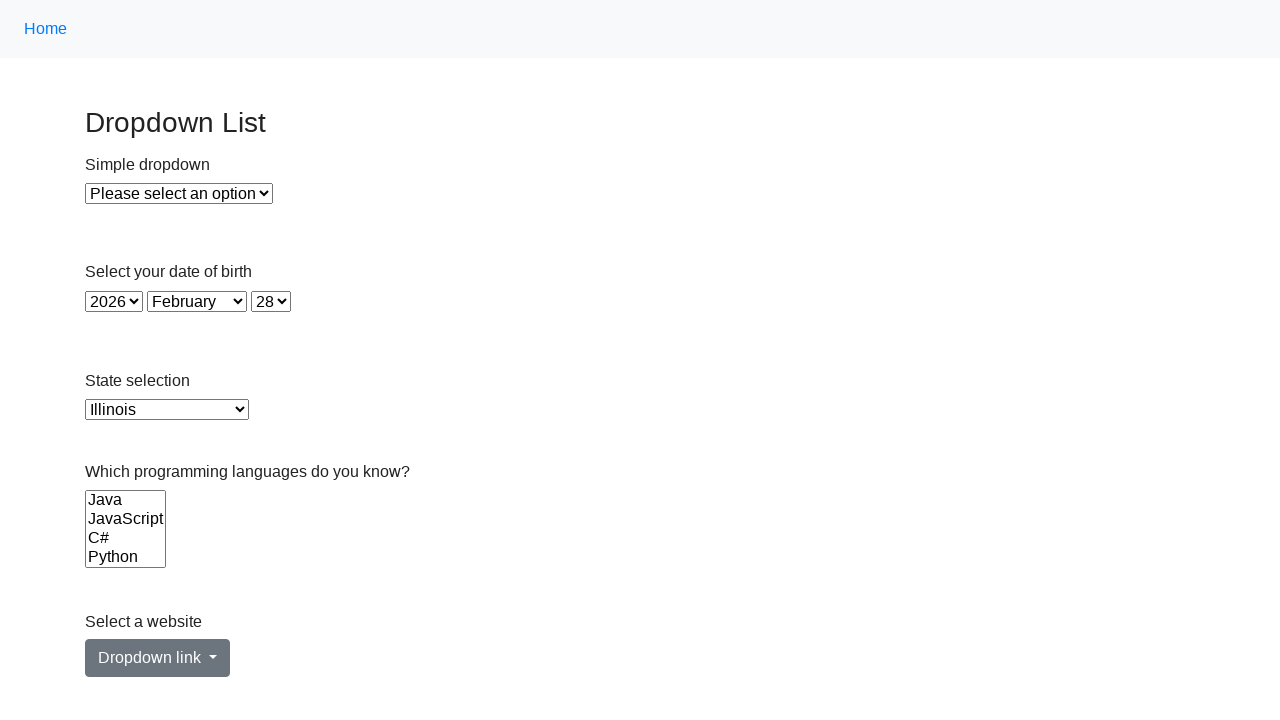

Selected Virginia from state dropdown by value 'VA' on select#state
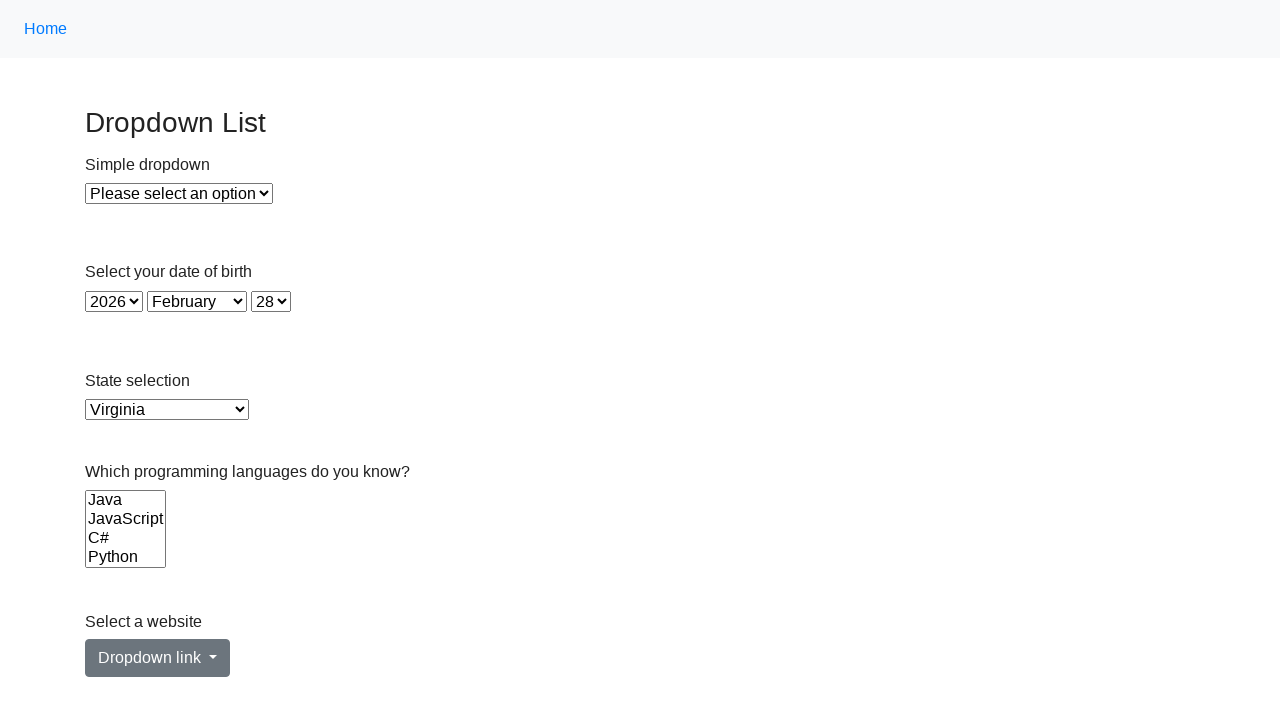

Selected option at index 5 from state dropdown on select#state
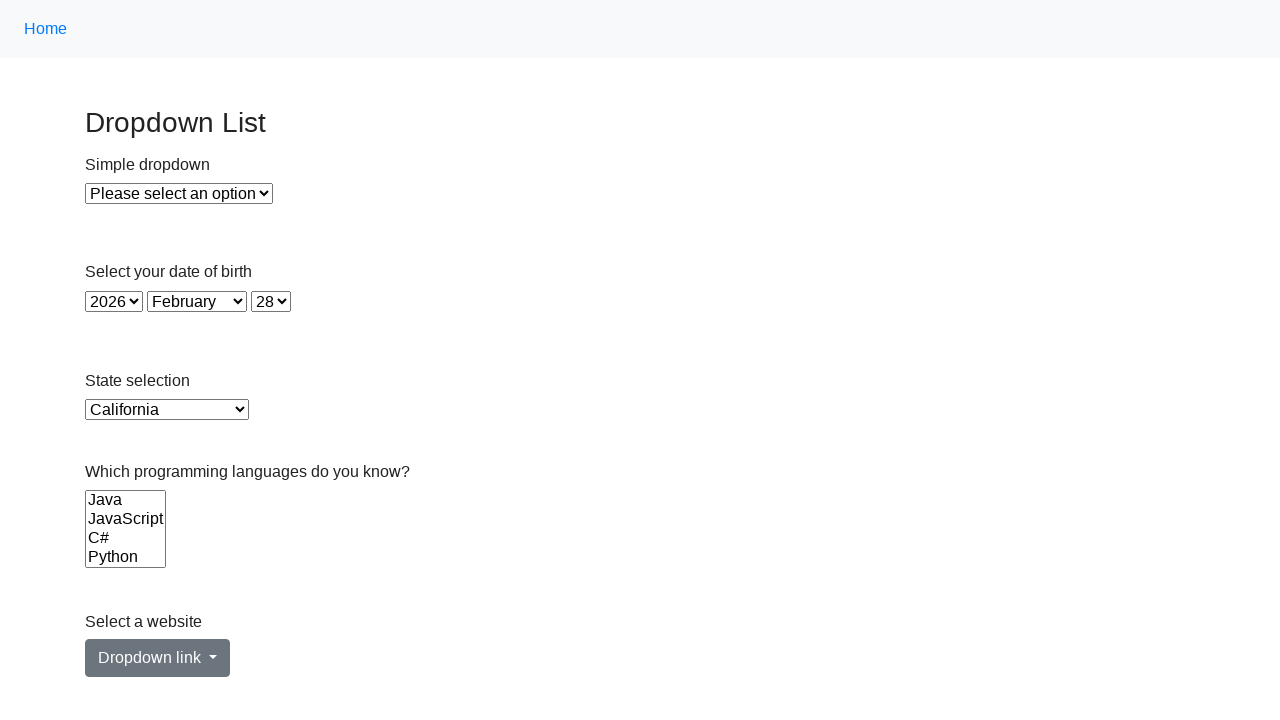

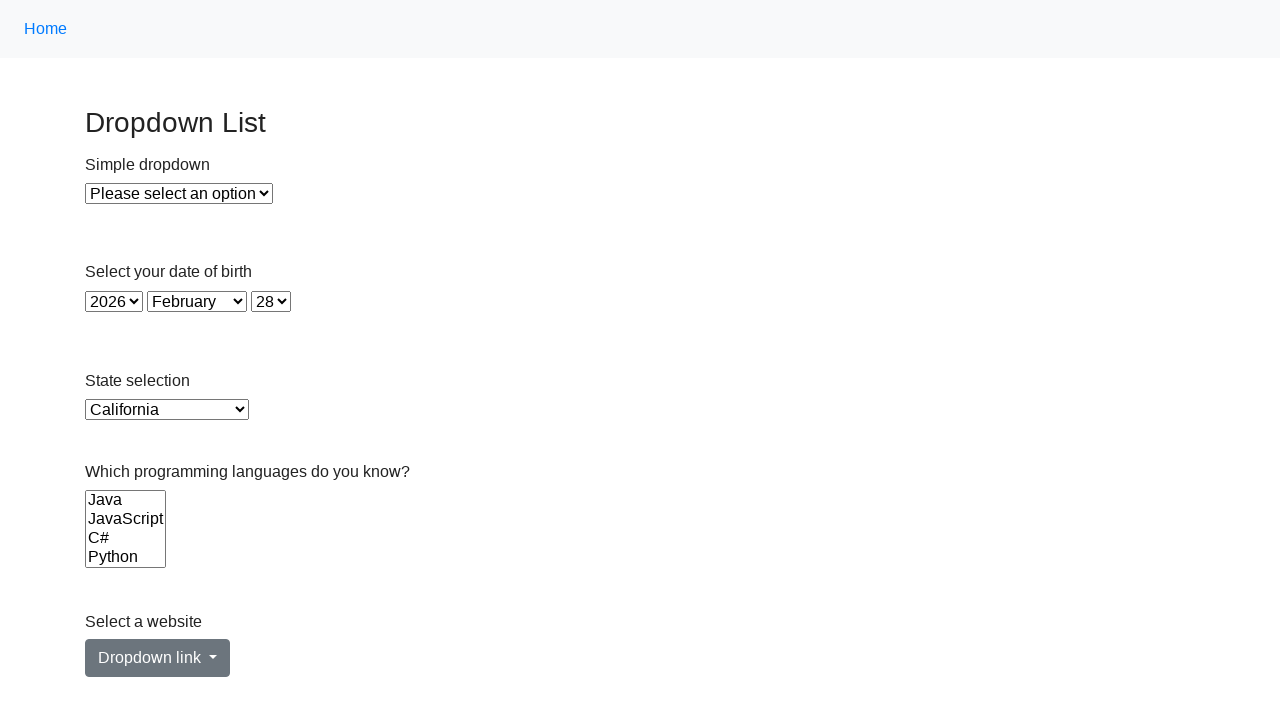